Tests click-and-drag selection by selecting items 1 through 4 in a jQuery selectable list

Starting URL: https://automationfc.github.io/jquery-selectable/

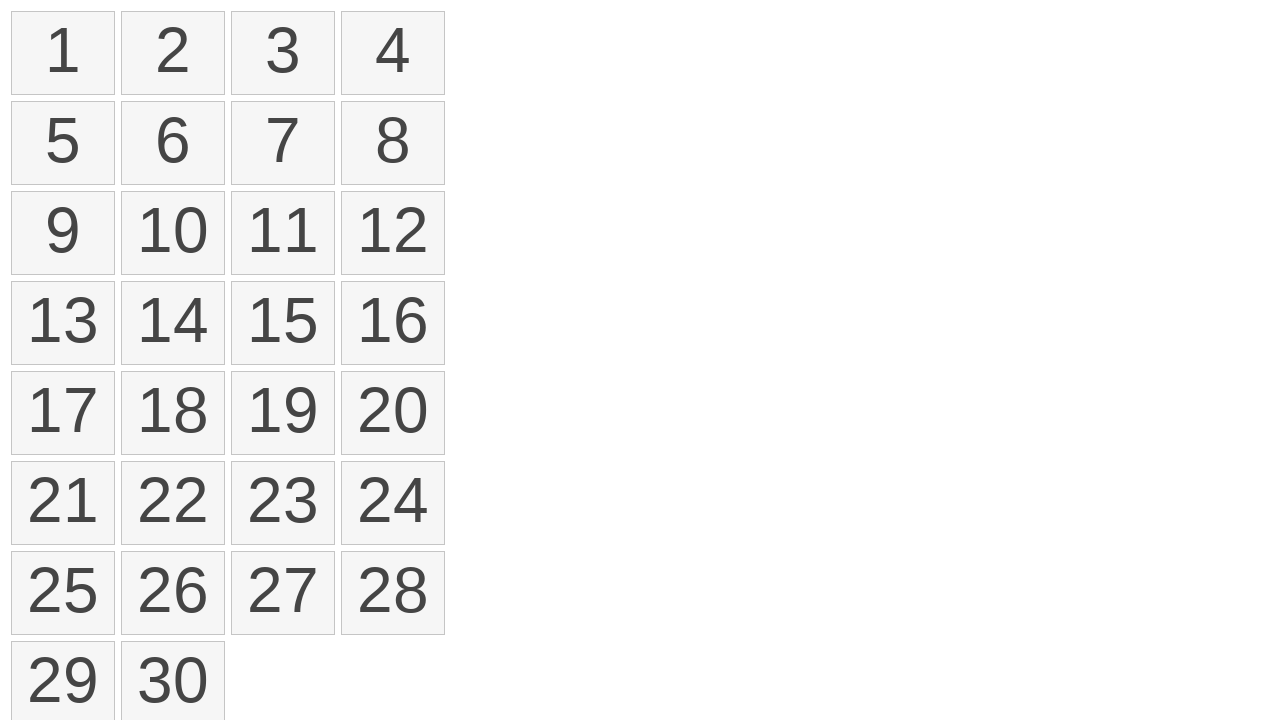

Located element 1 in the selectable list
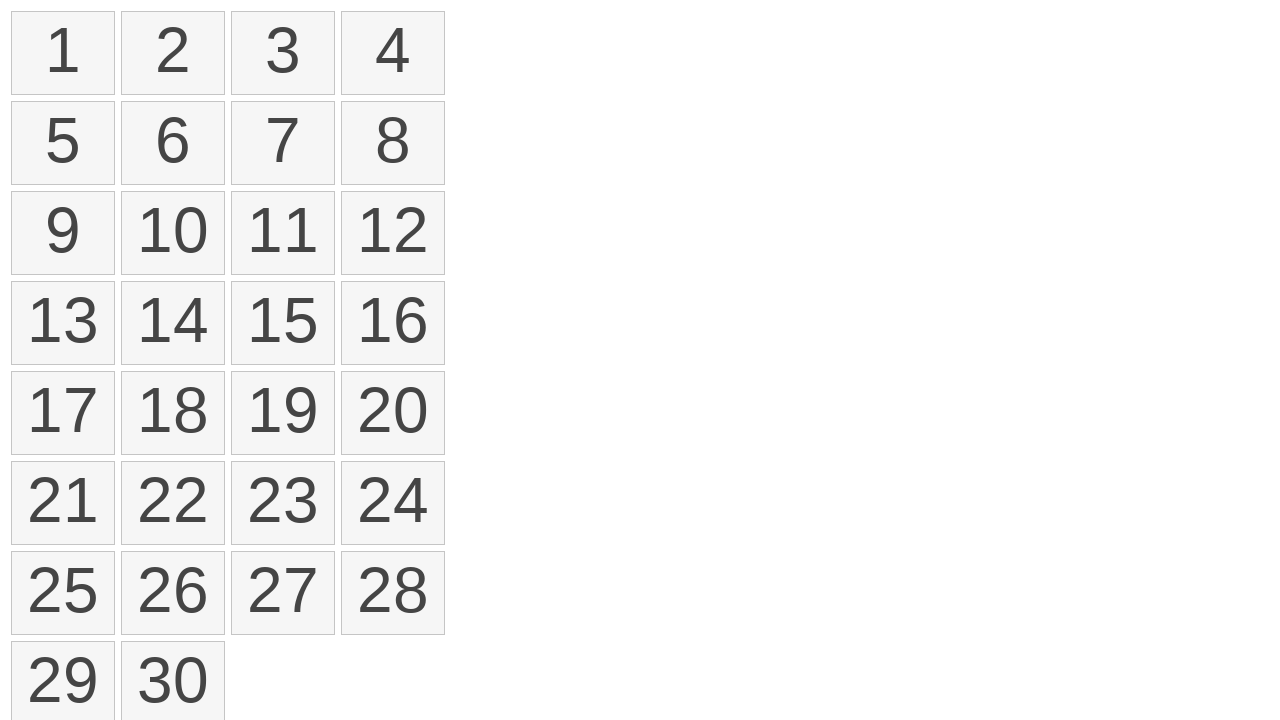

Located element 4 in the selectable list
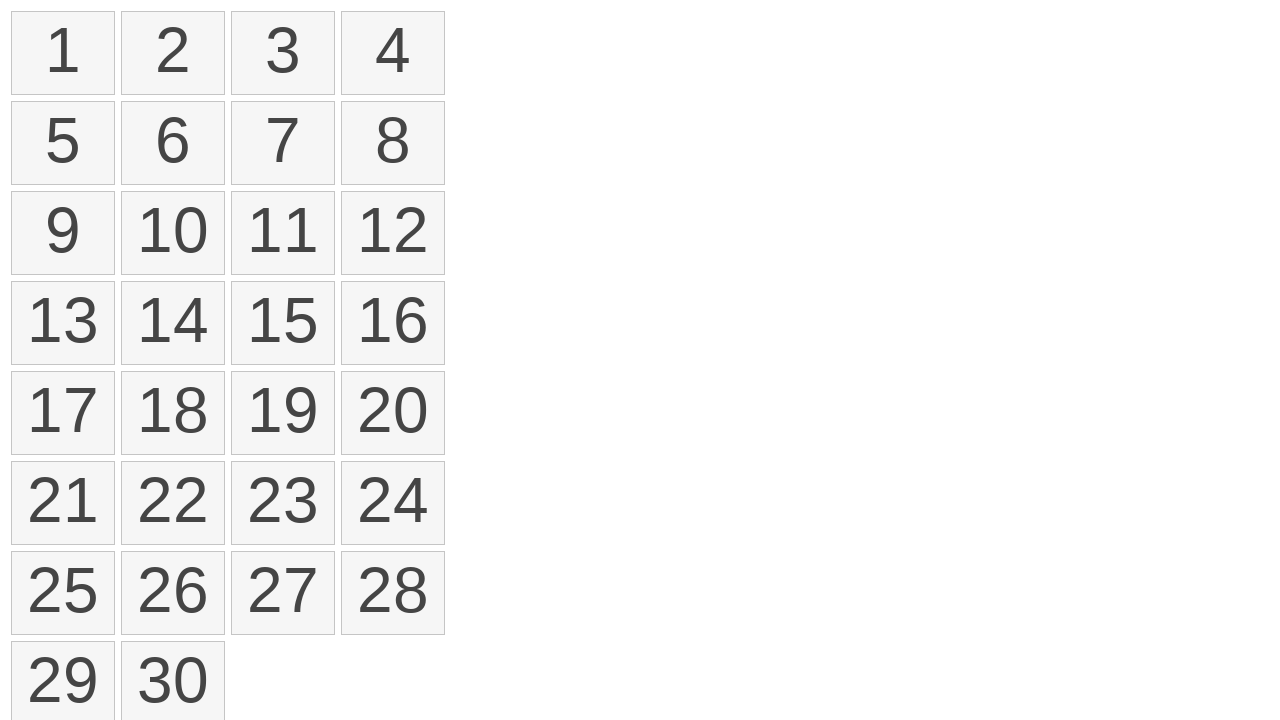

Retrieved bounding box for element 1
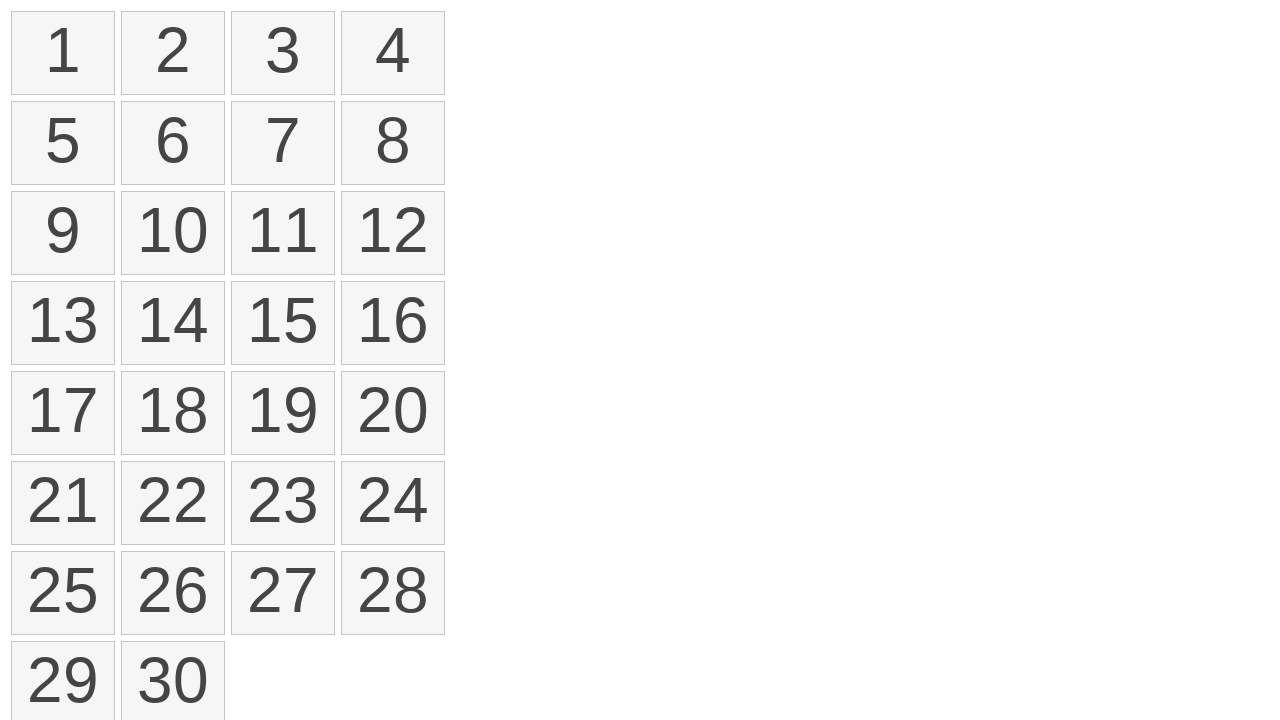

Retrieved bounding box for element 4
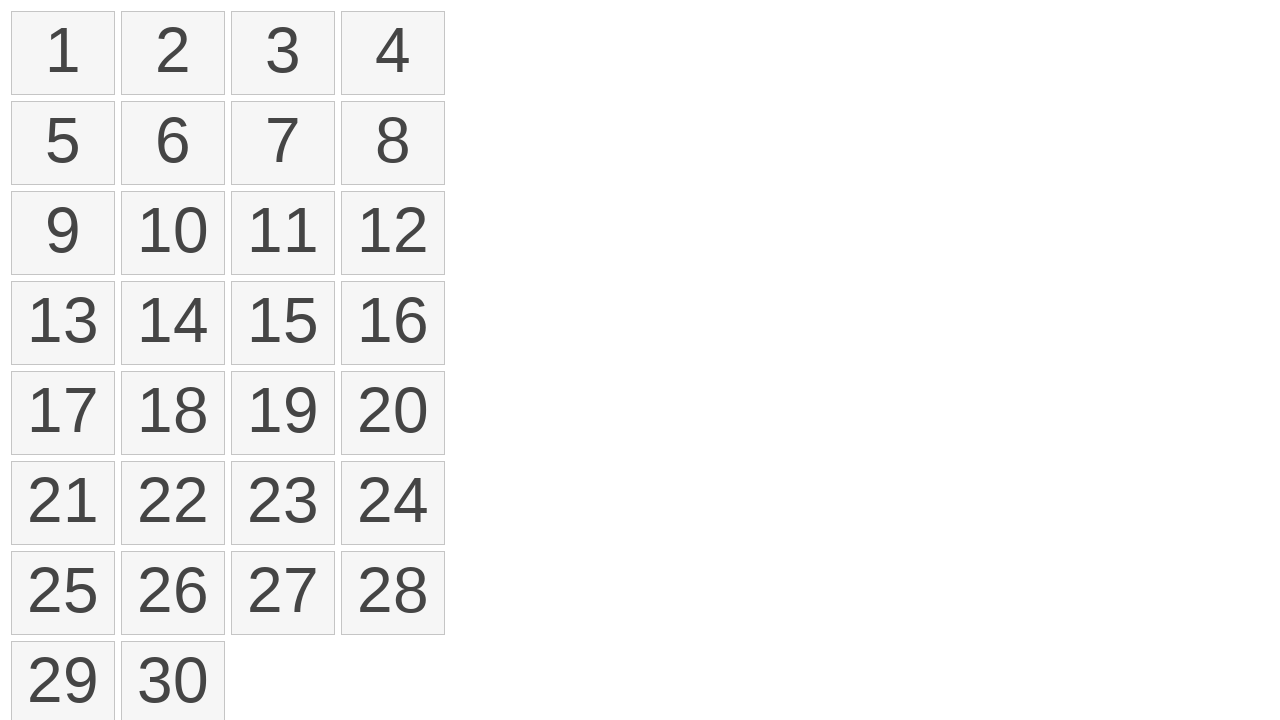

Moved mouse to center of element 1 at (63, 53)
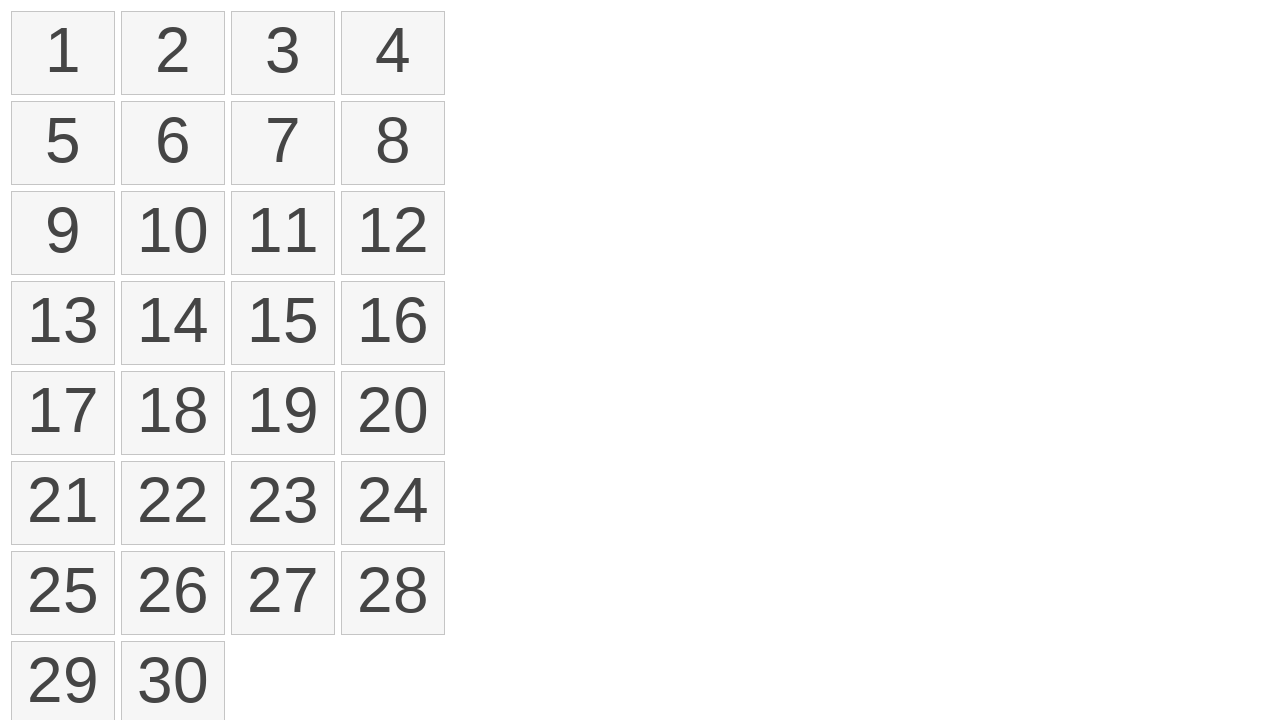

Pressed mouse button down on element 1 at (63, 53)
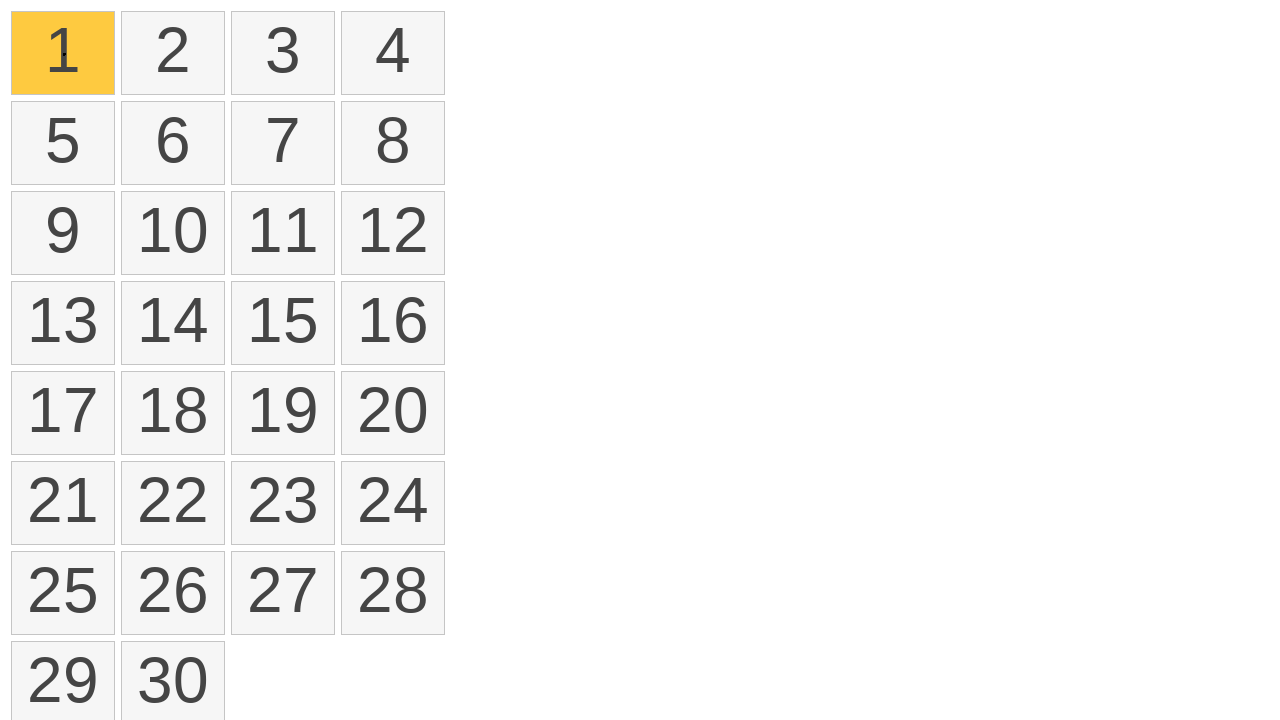

Dragged mouse to center of element 4 at (393, 53)
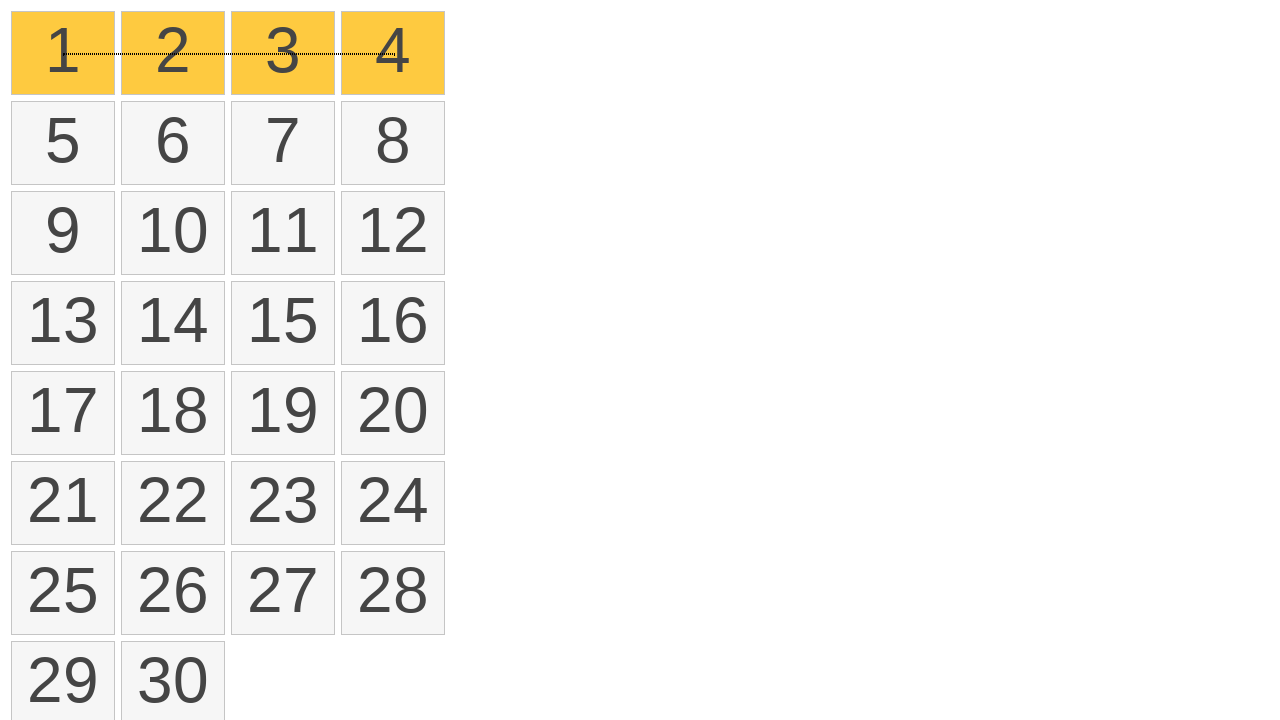

Released mouse button to complete drag selection at (393, 53)
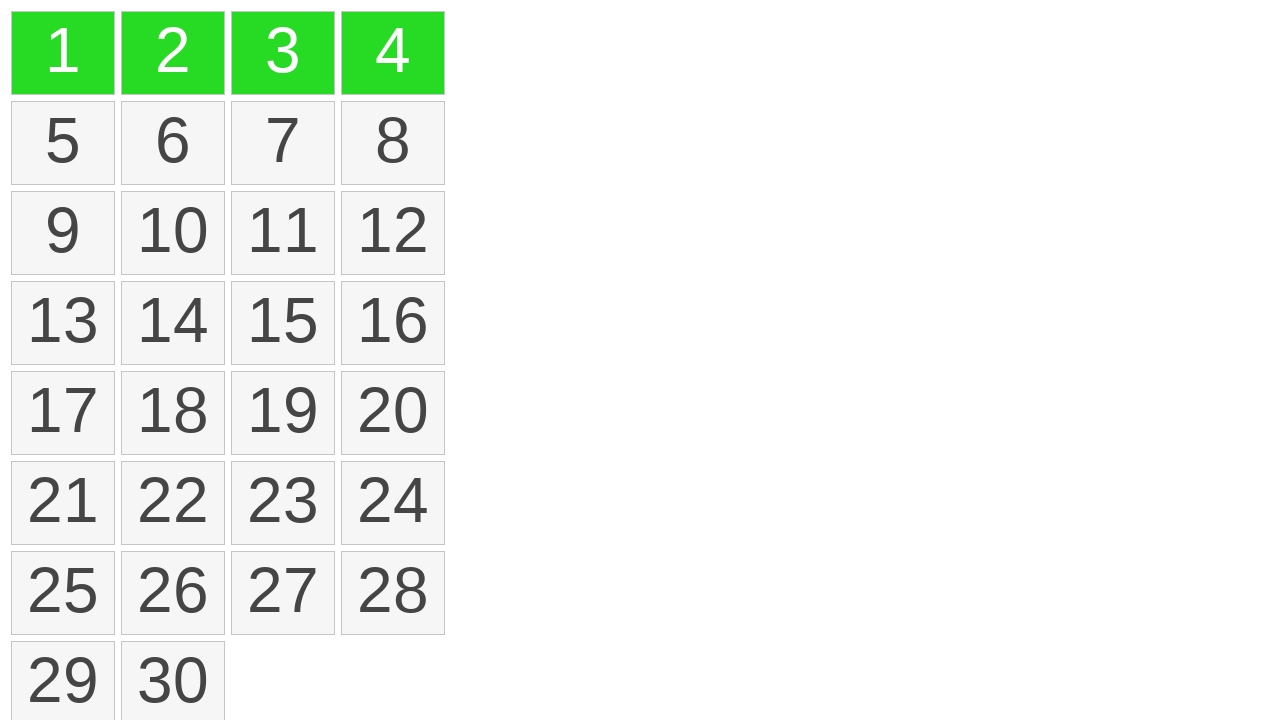

Verified that selected items are displayed with ui-selected class
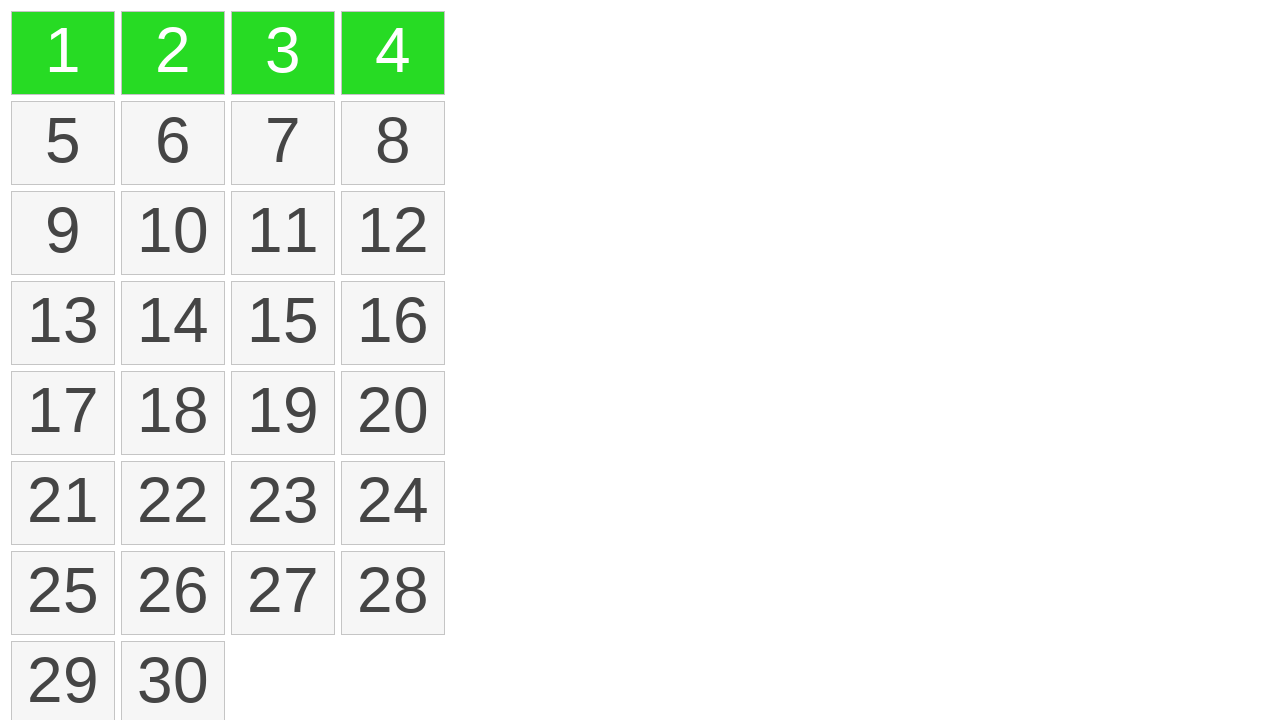

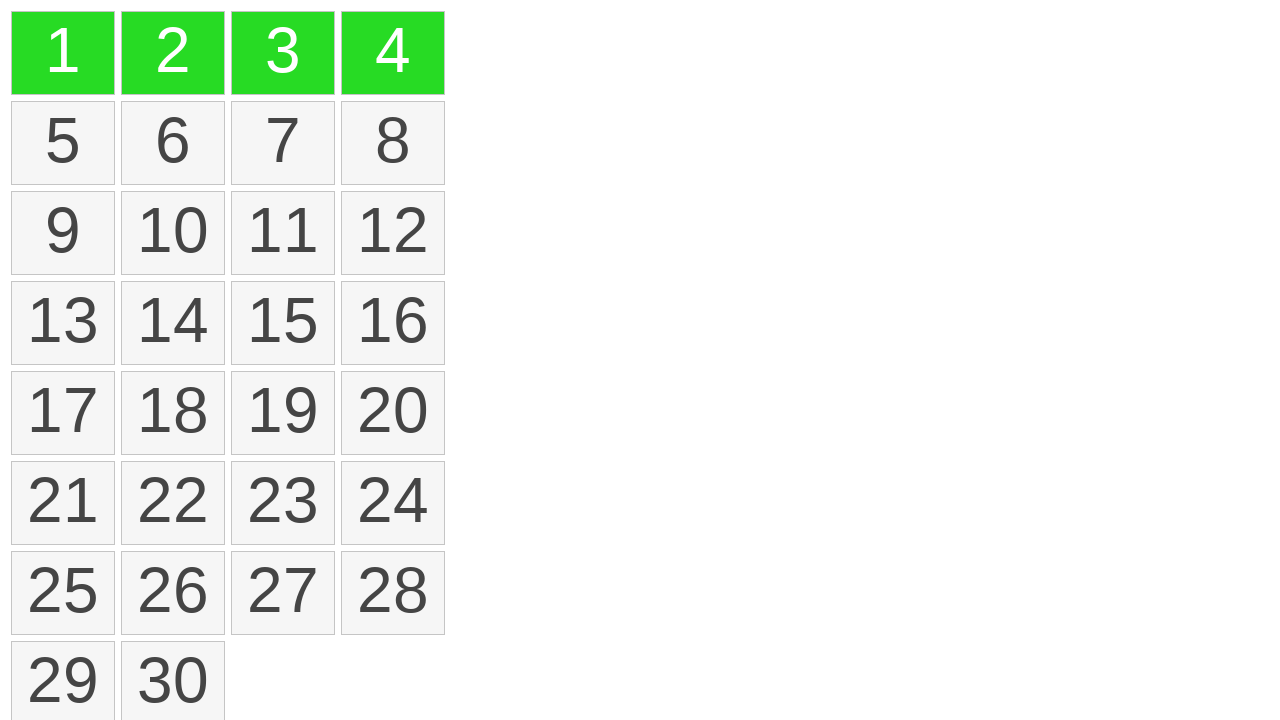